Navigates to the Forest Gallery website homepage and verifies it loads successfully

Starting URL: https://www.forestgallery.com/

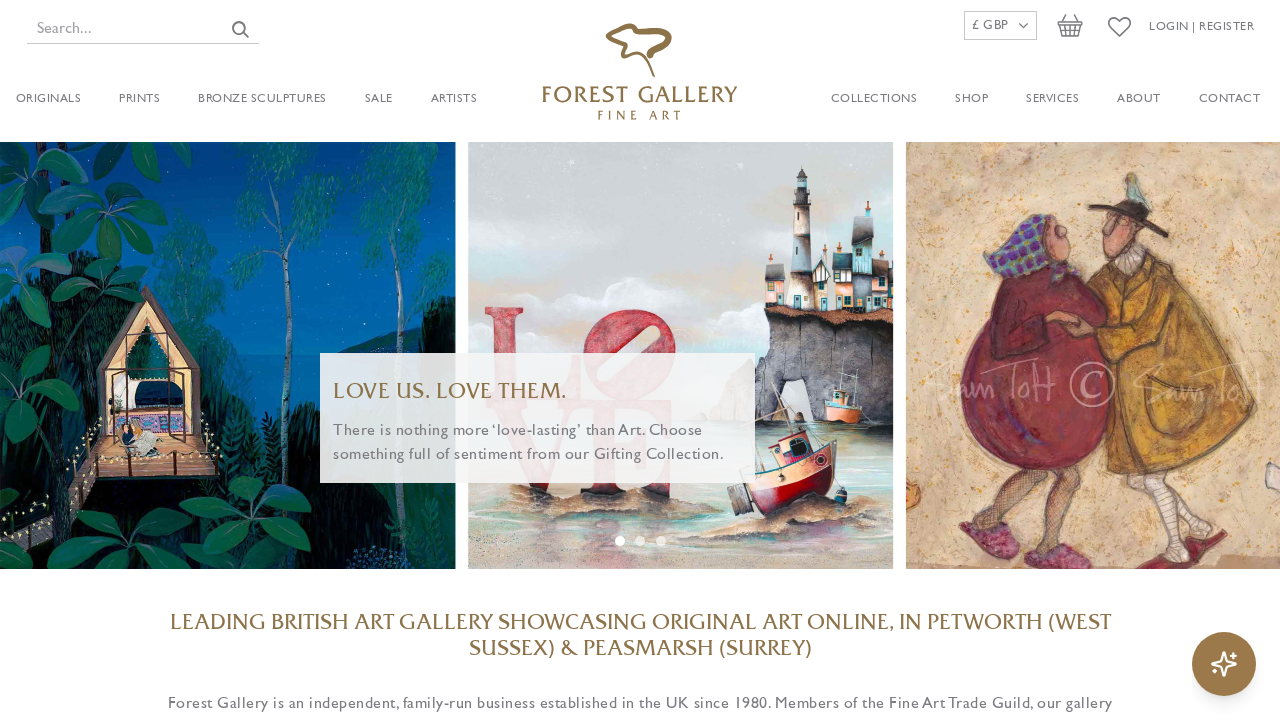

Waited for page DOM content to load
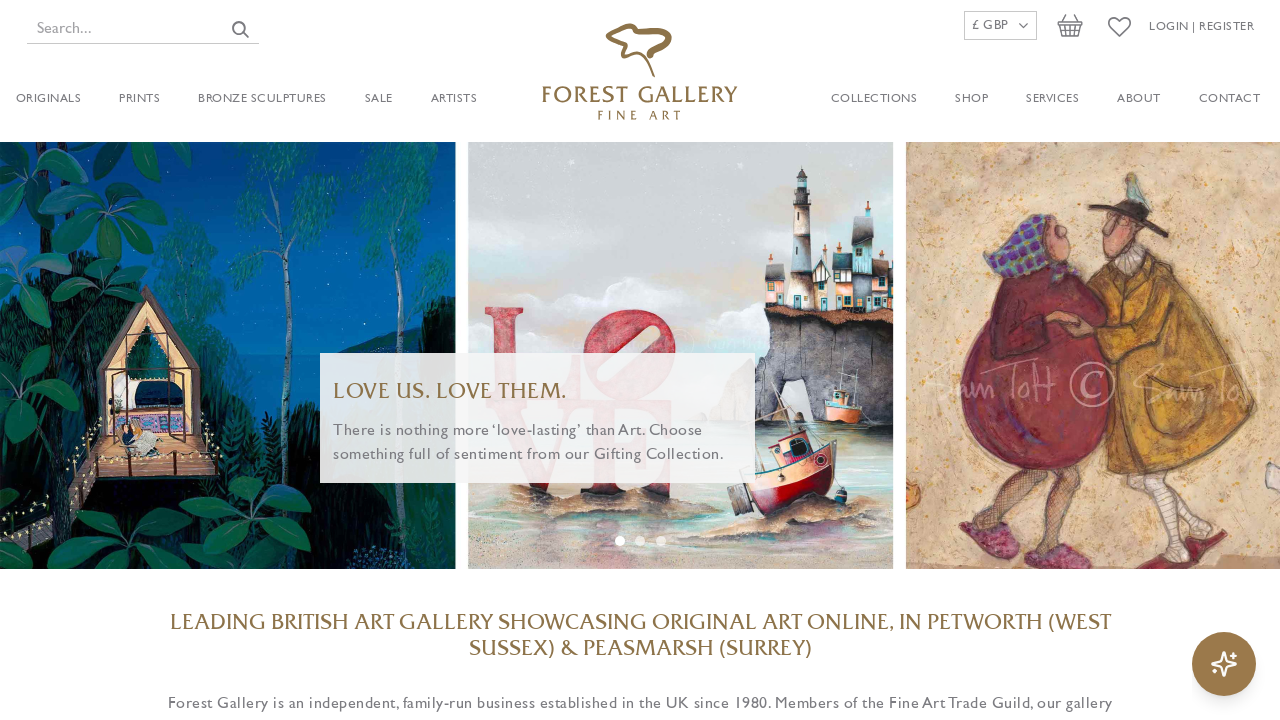

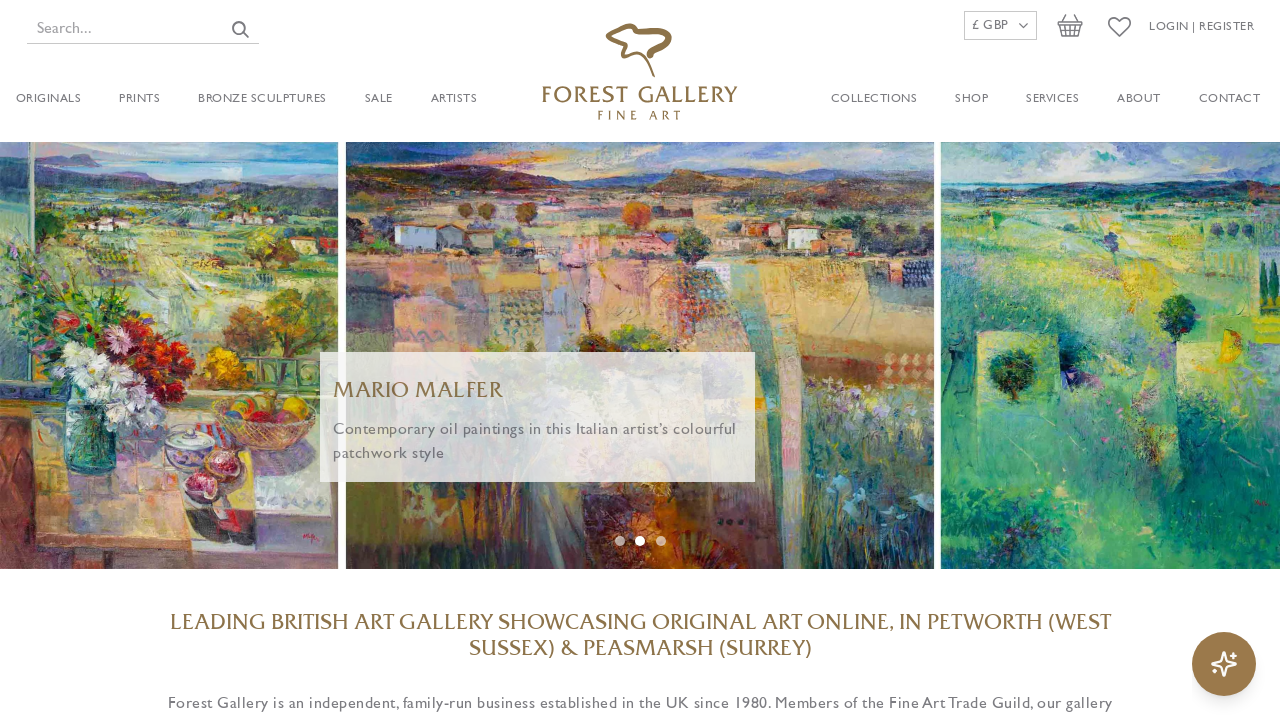